Tests route interception by modifying an Apple Shop API response to change product names, then hovers and clicks on a product card to open a popup and verifies the title text.

Starting URL: https://www.apple.com/shop/buy-iphone

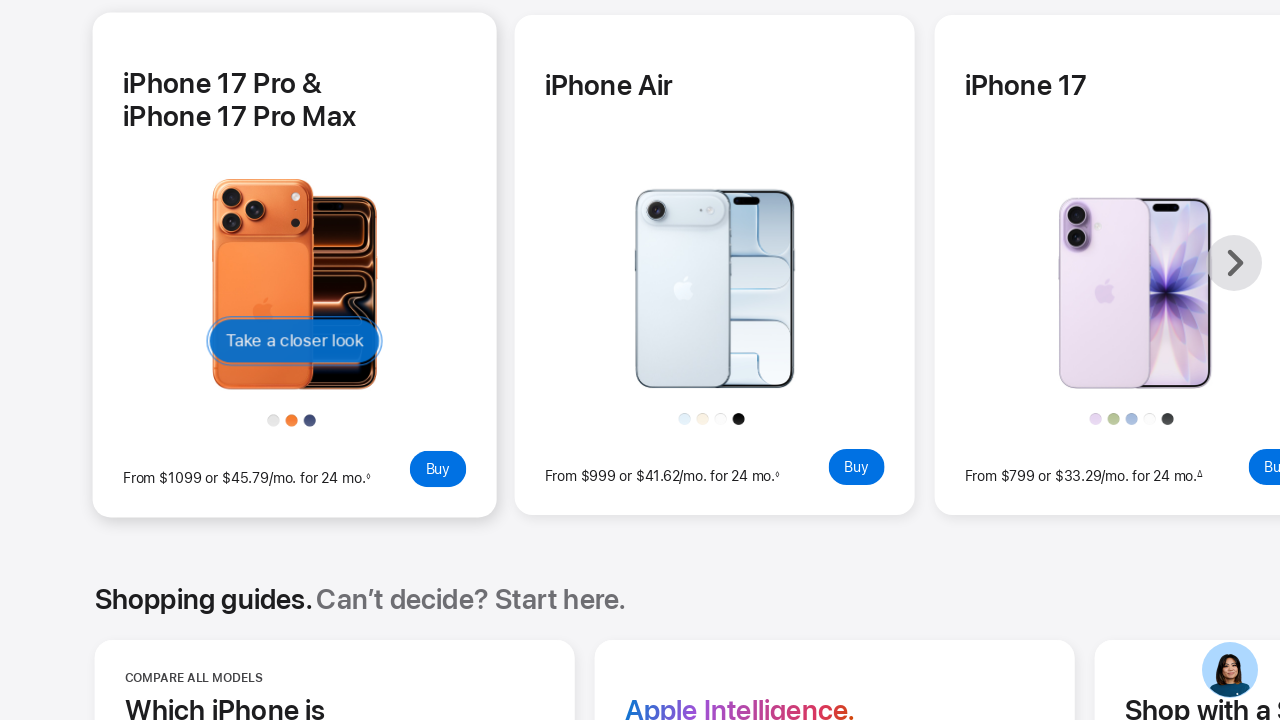

Registered route interception for Apple Shop API to modify product names
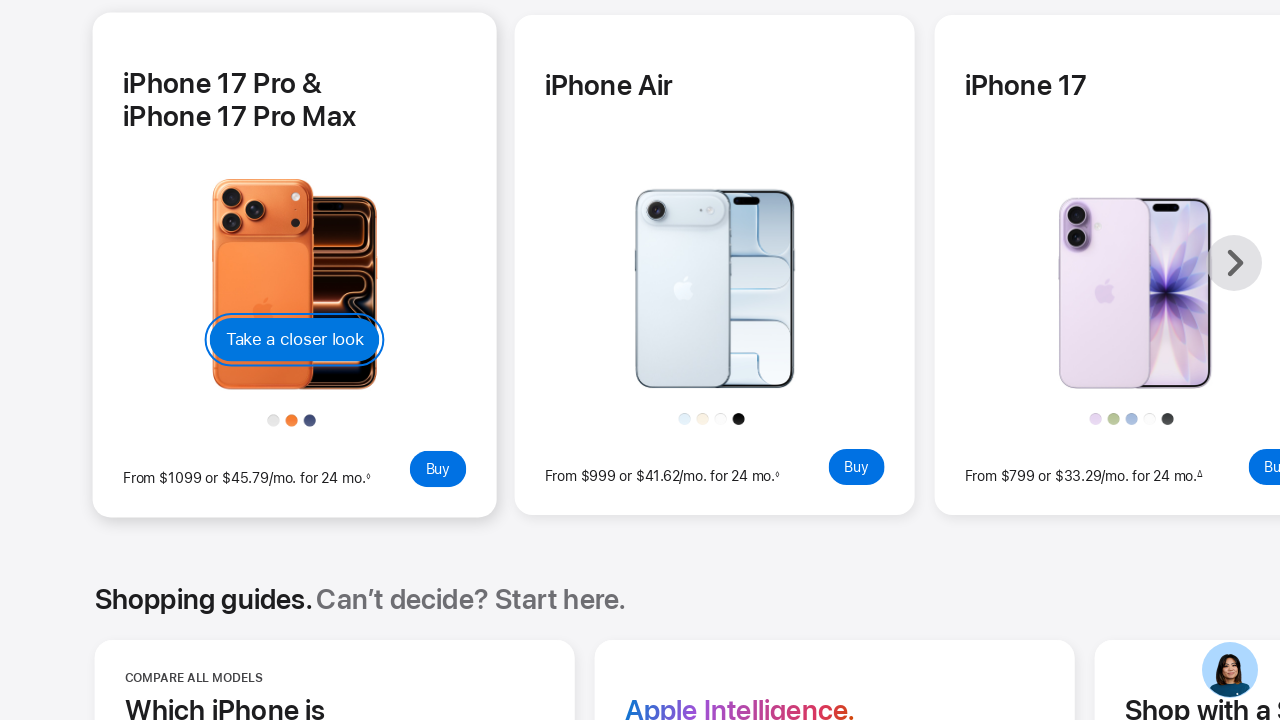

Navigated to Apple iPhone shop page
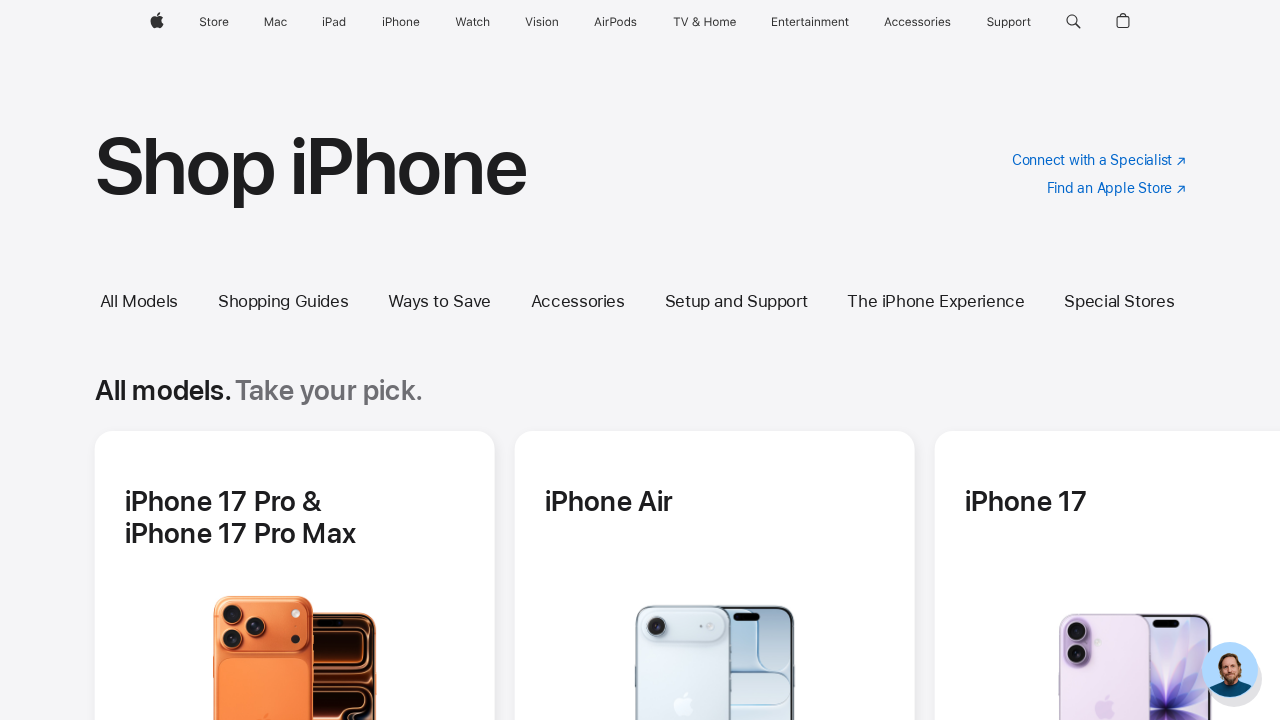

Located first product card popup area
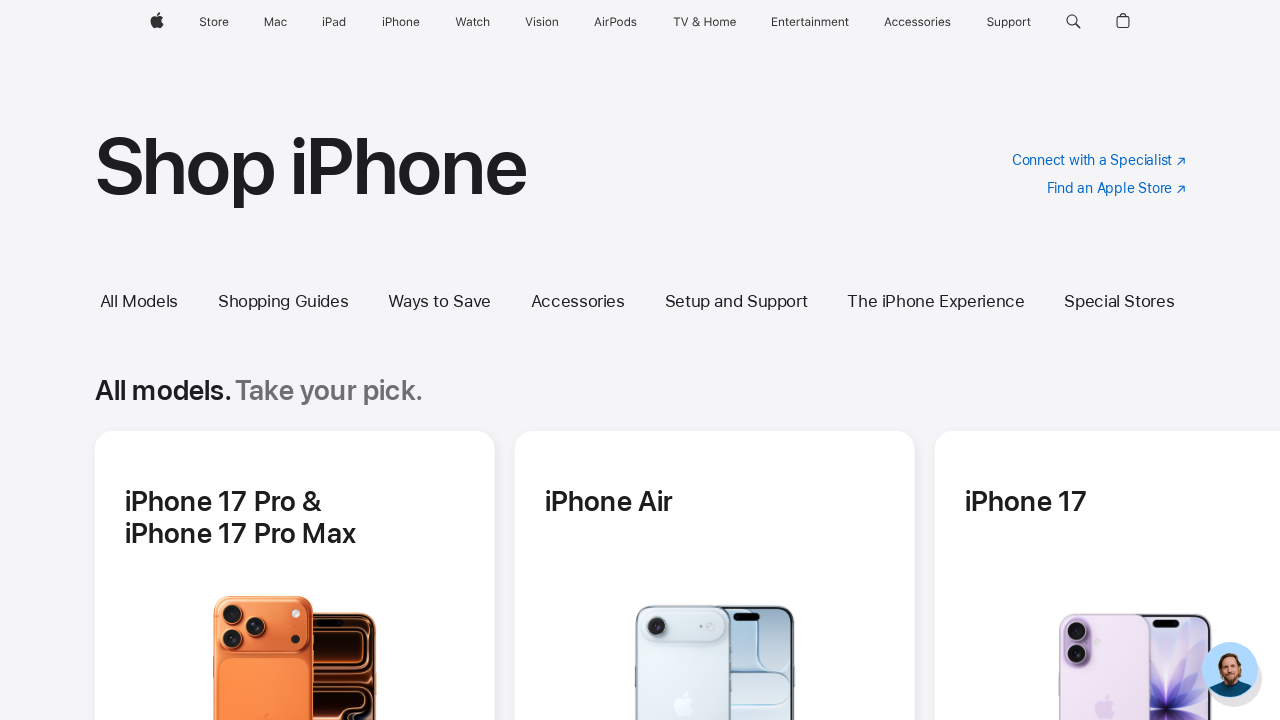

Hovered over the product card at (295, 502) on (//div[@class="rf-hcard-copy"])[1]
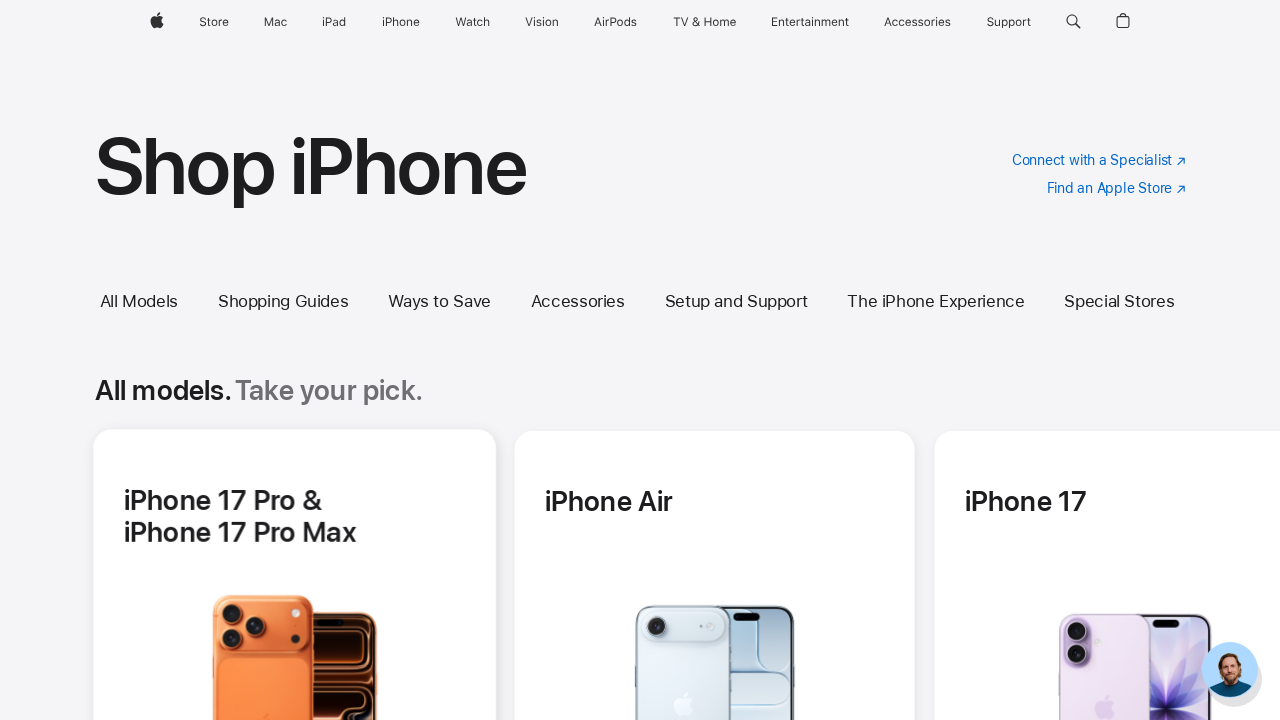

Clicked product card to open popup at (295, 501) on (//div[@class="rf-hcard-copy"])[1]
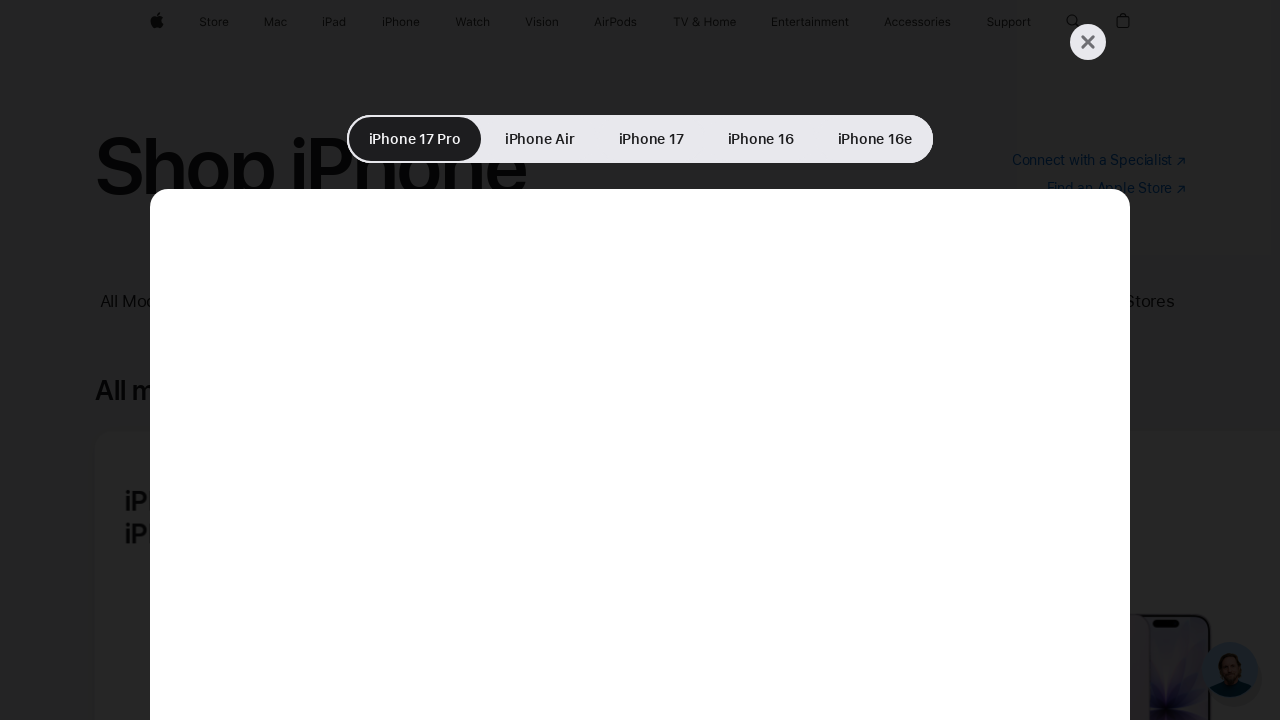

Product overlay title became visible with modified product name
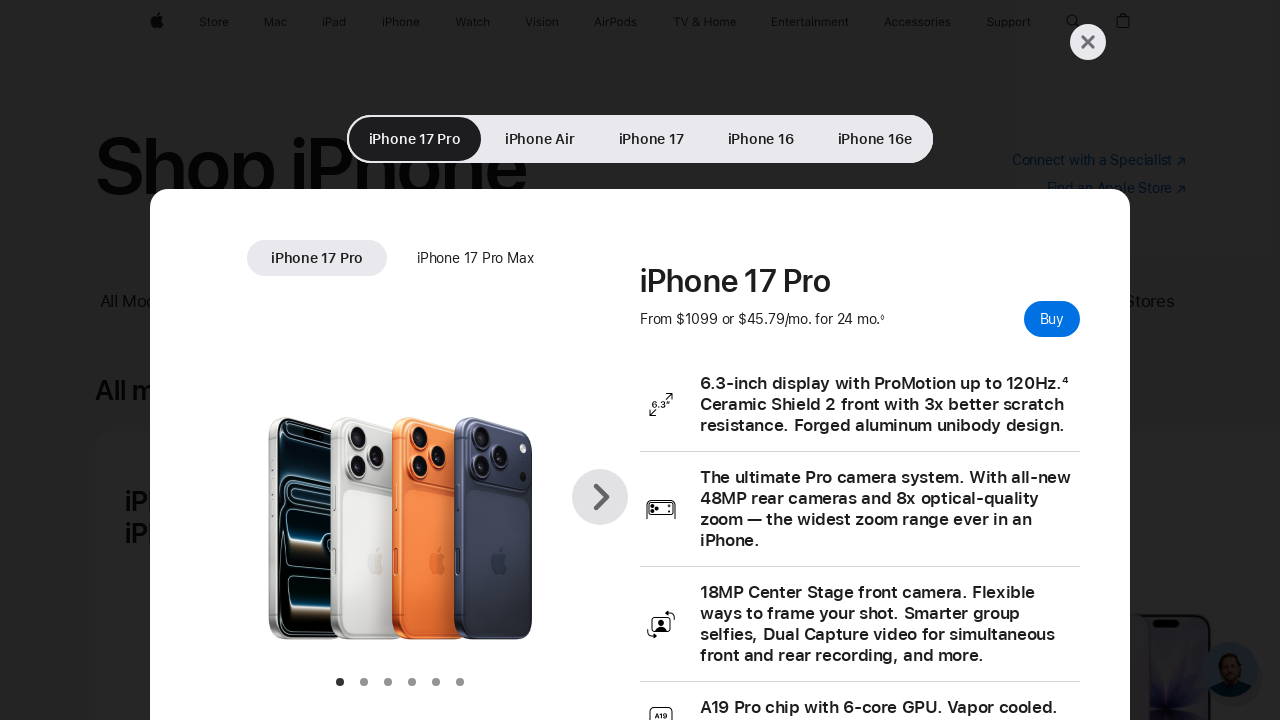

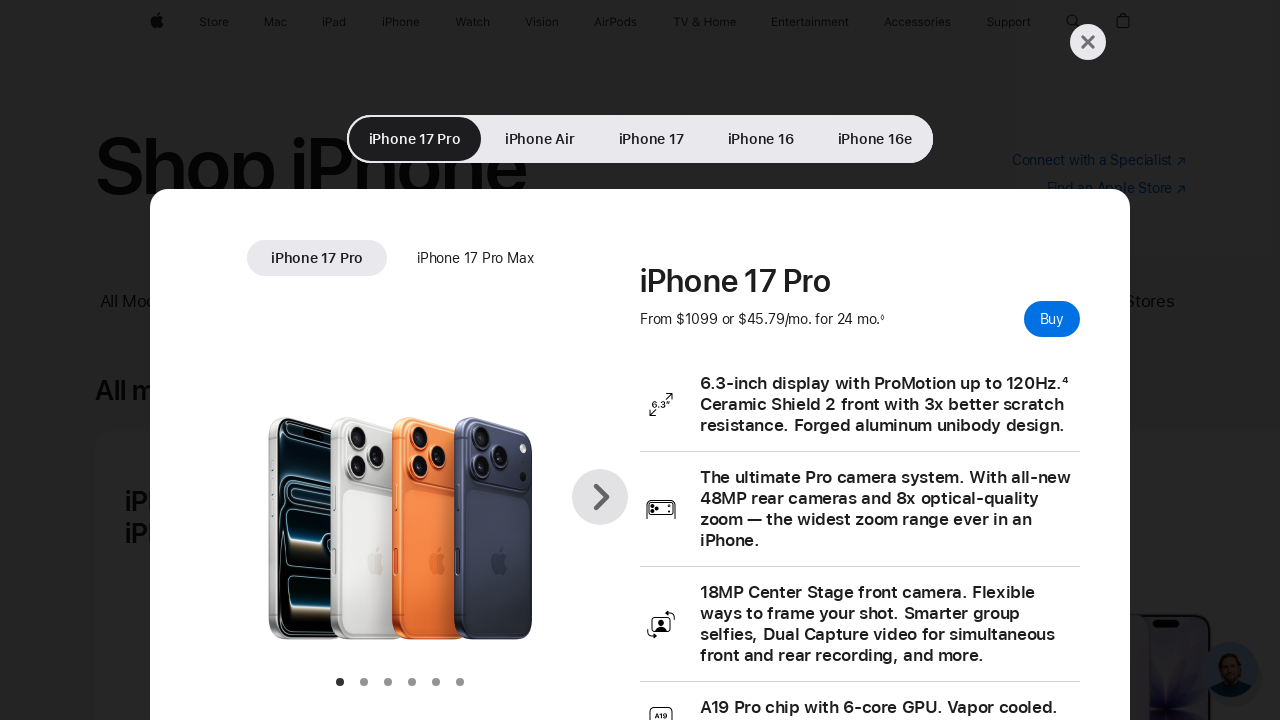